Tests scrolling functionality by scrolling to the bottom of the page

Starting URL: https://www.tutorialspoint.com/index.htm

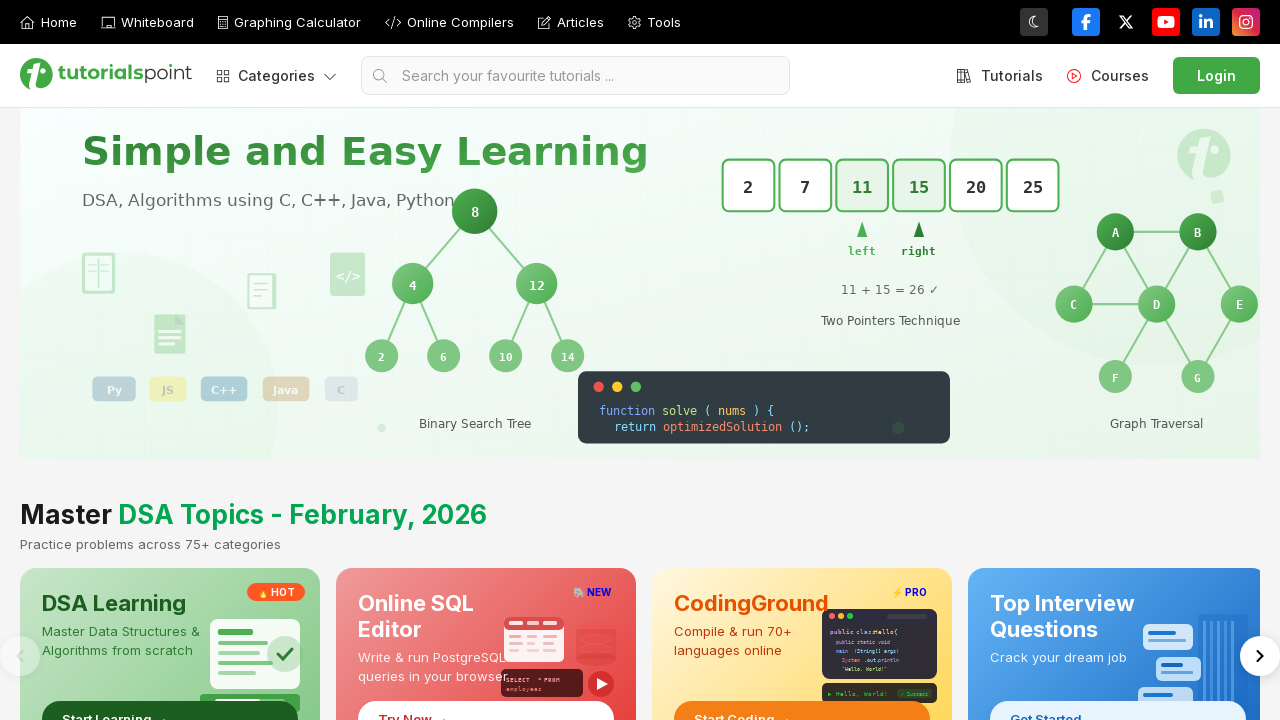

Navigated to https://www.tutorialspoint.com/index.htm
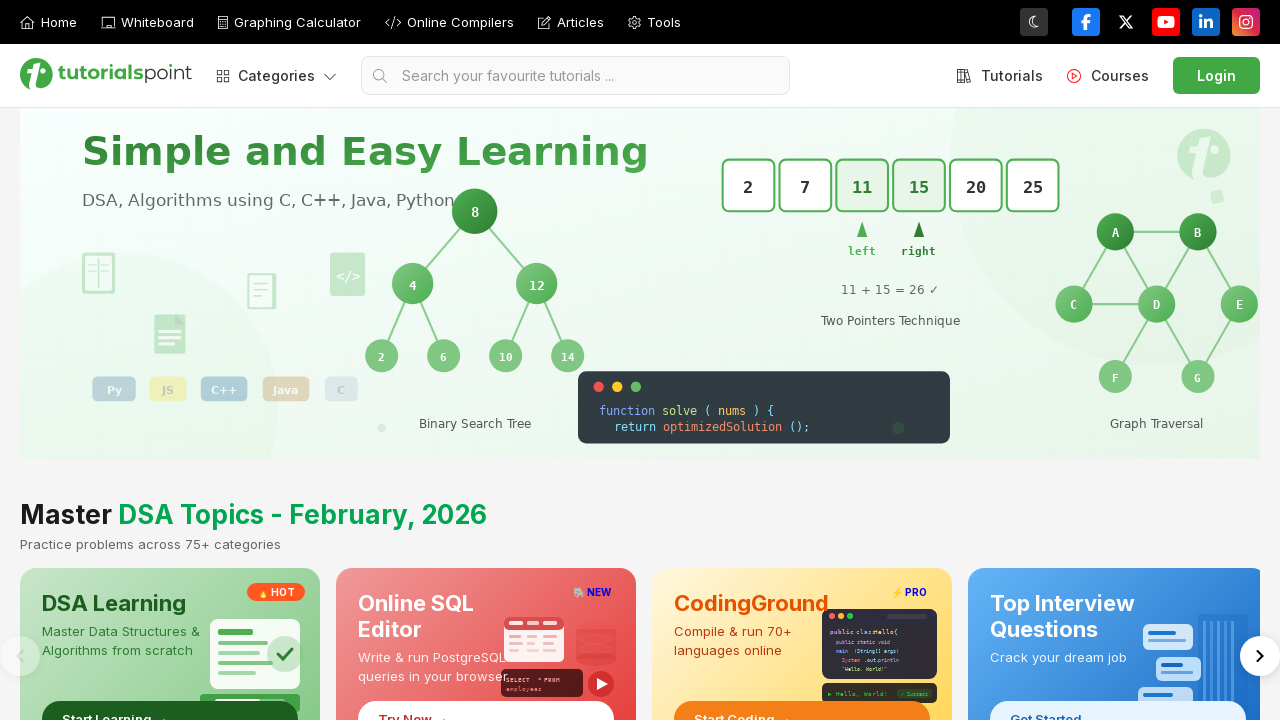

Scrolled to the bottom of the page
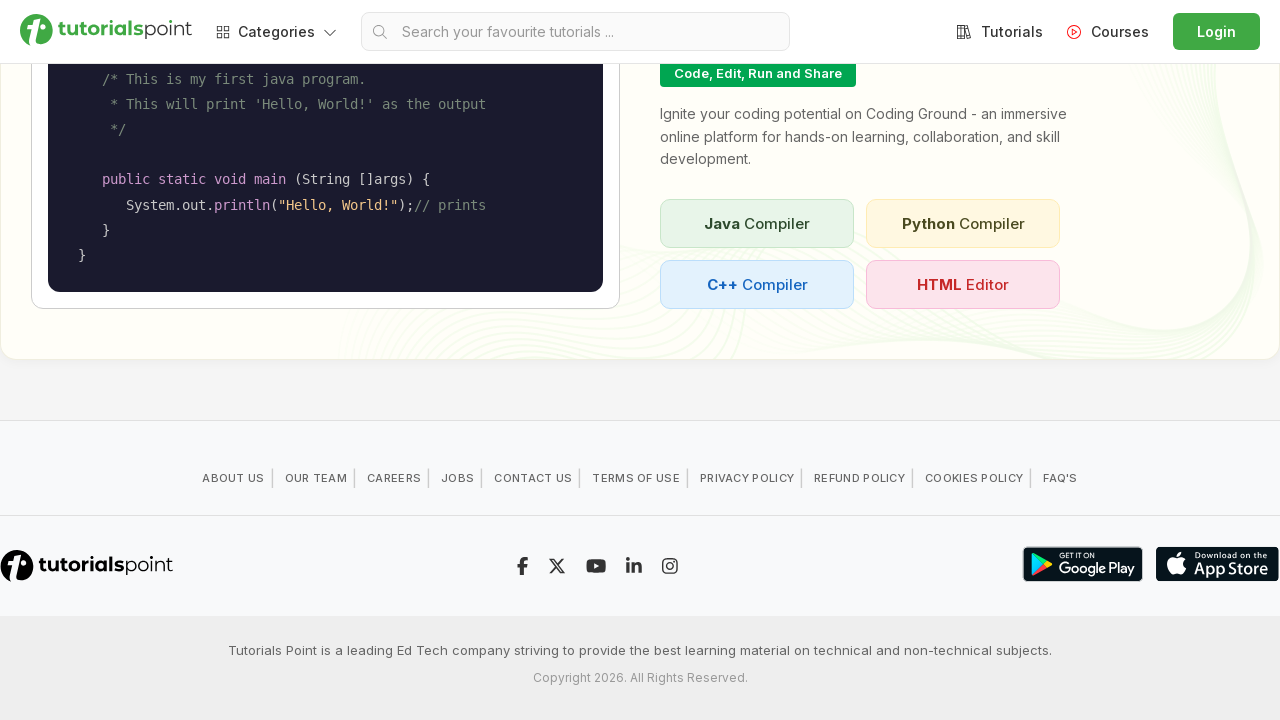

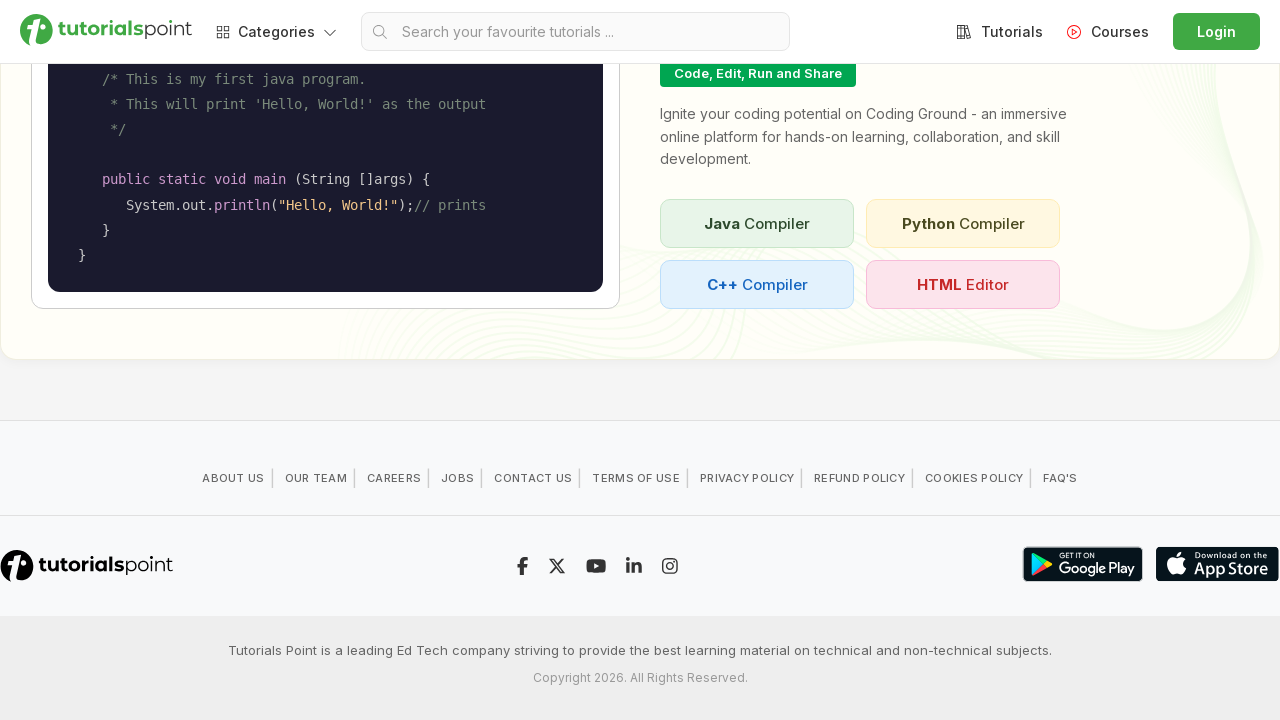